Tests right-click and left-click actions on a button element

Starting URL: https://testautomationpractice.blogspot.com/

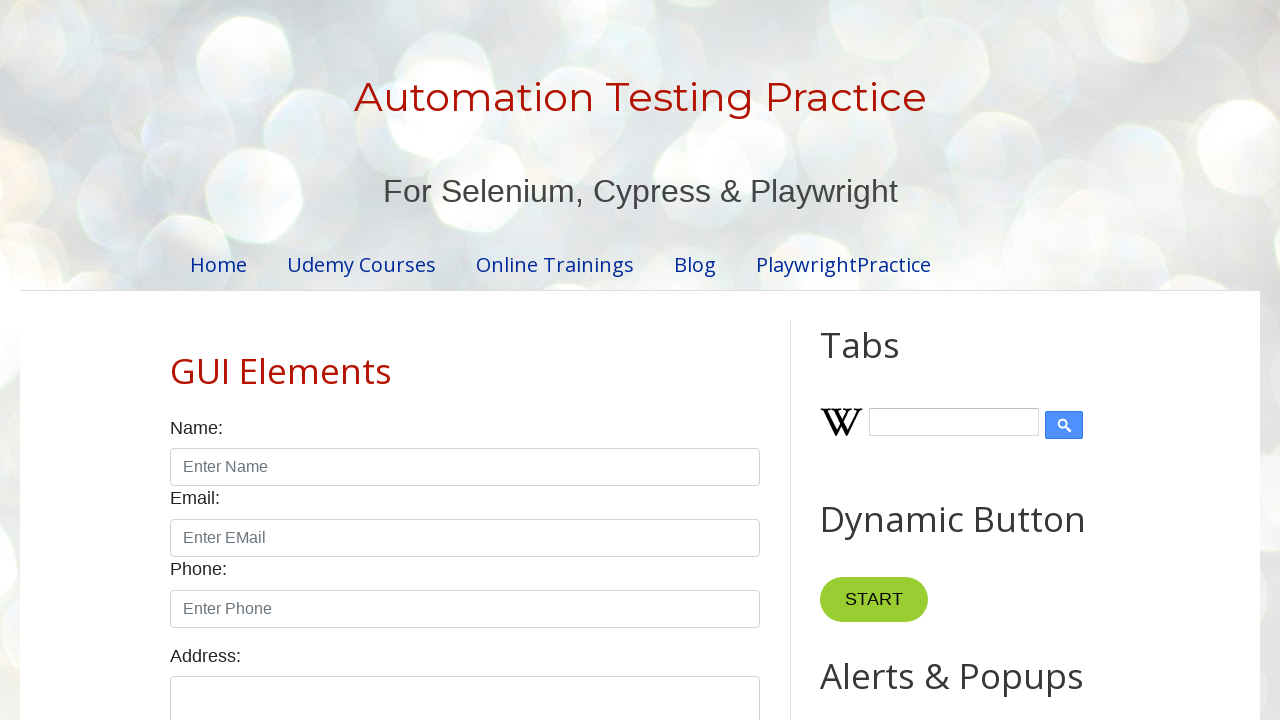

Right-clicked on the start button at (874, 600) on xpath=//button[@name="start"]
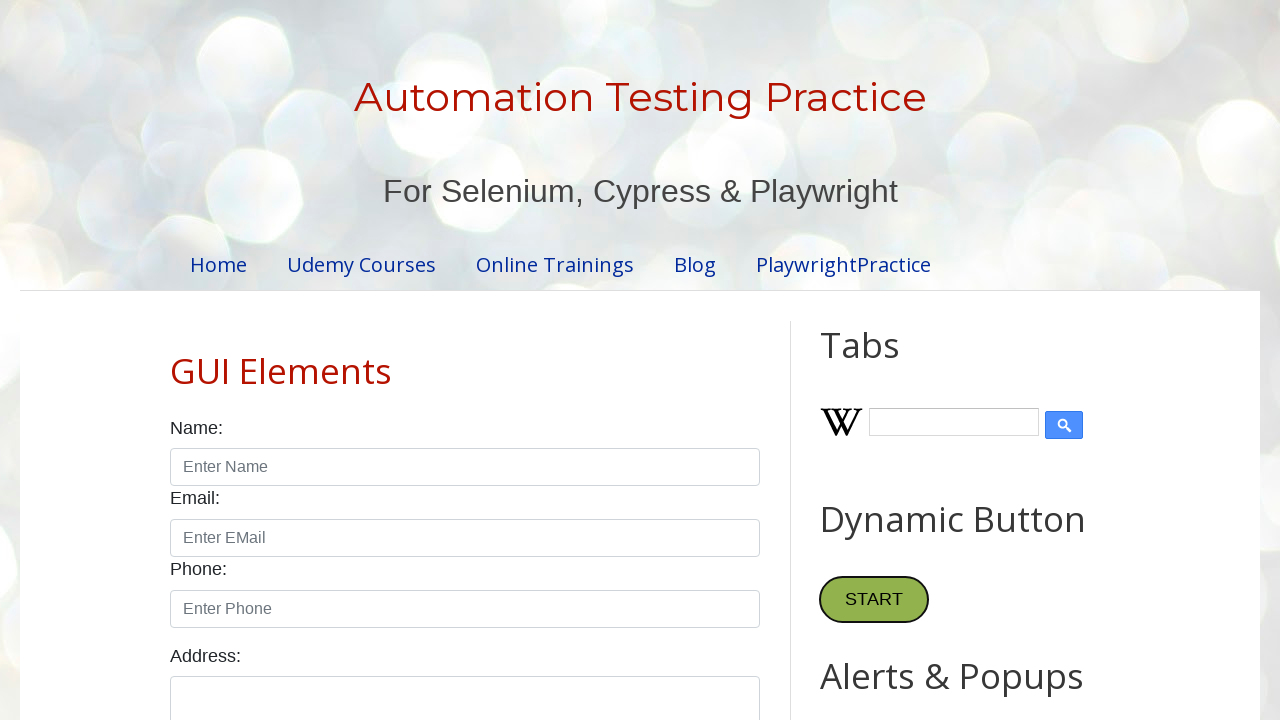

Left-clicked on the start button at (874, 600) on xpath=//button[@name="start"]
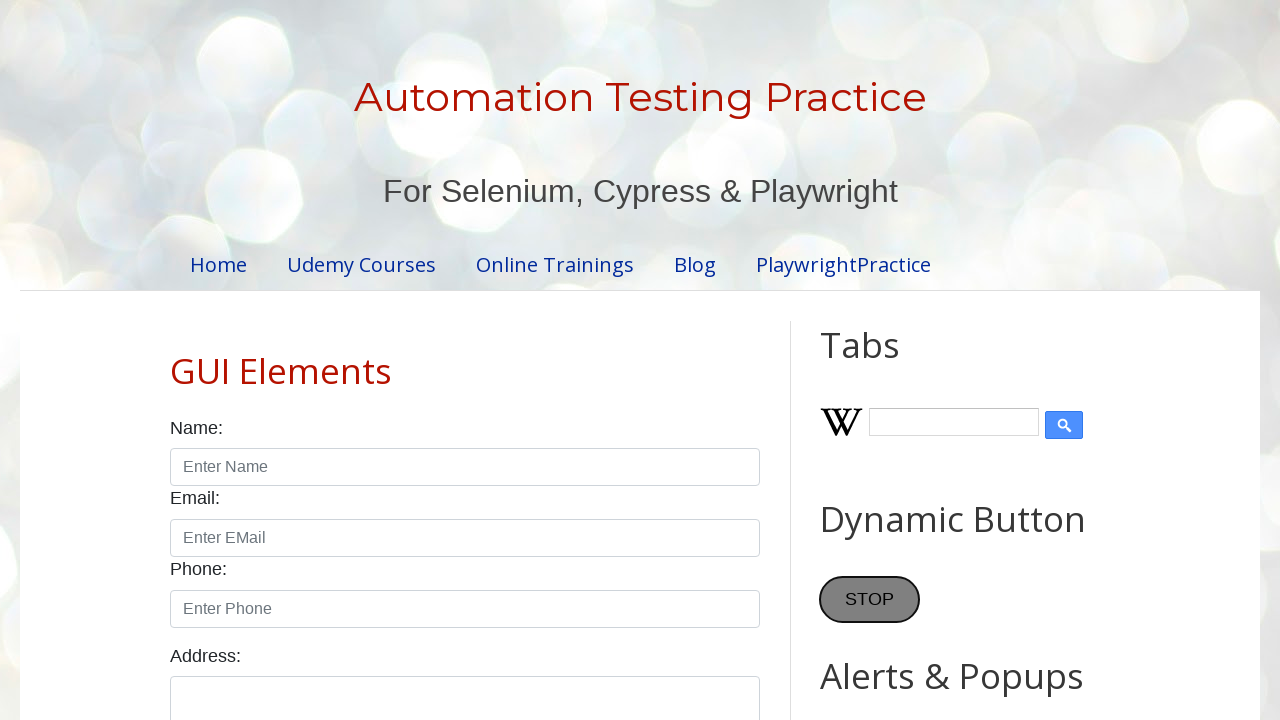

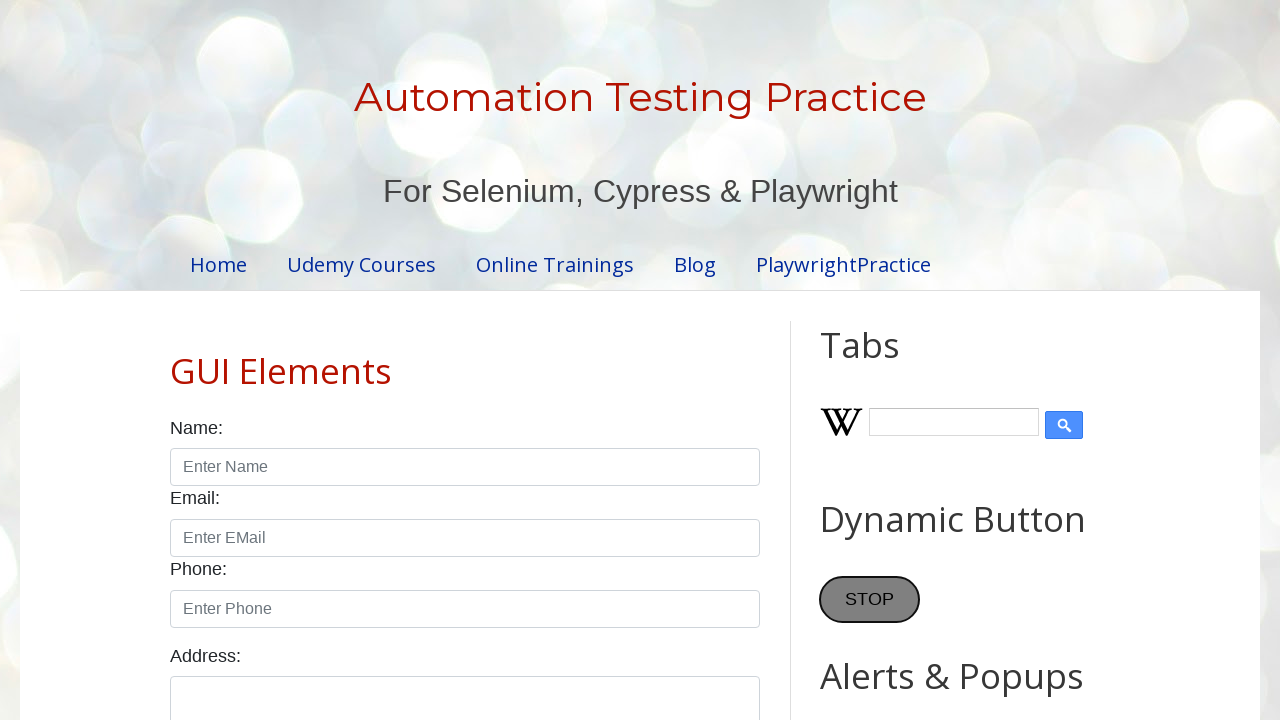